Navigates to Rahul Shetty Academy homepage and verifies the page loads by checking the title

Starting URL: https://rahulshettyacademy.com

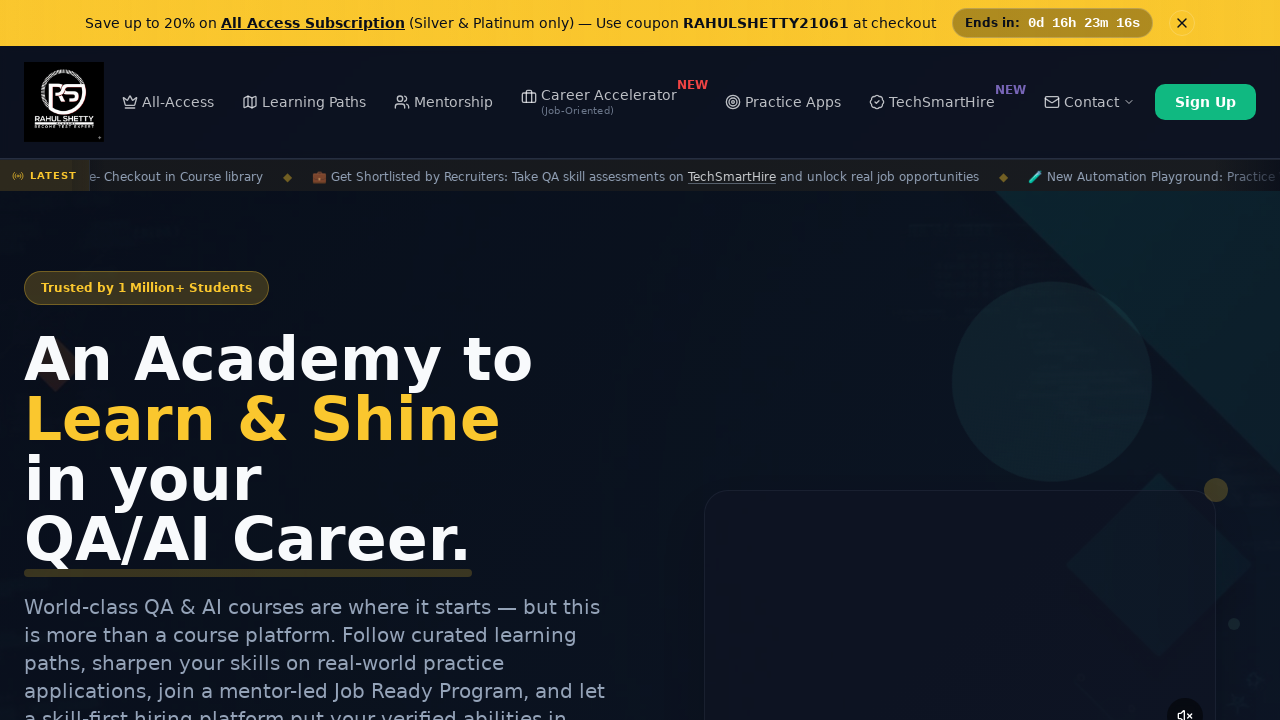

Waited for page DOM to load completely
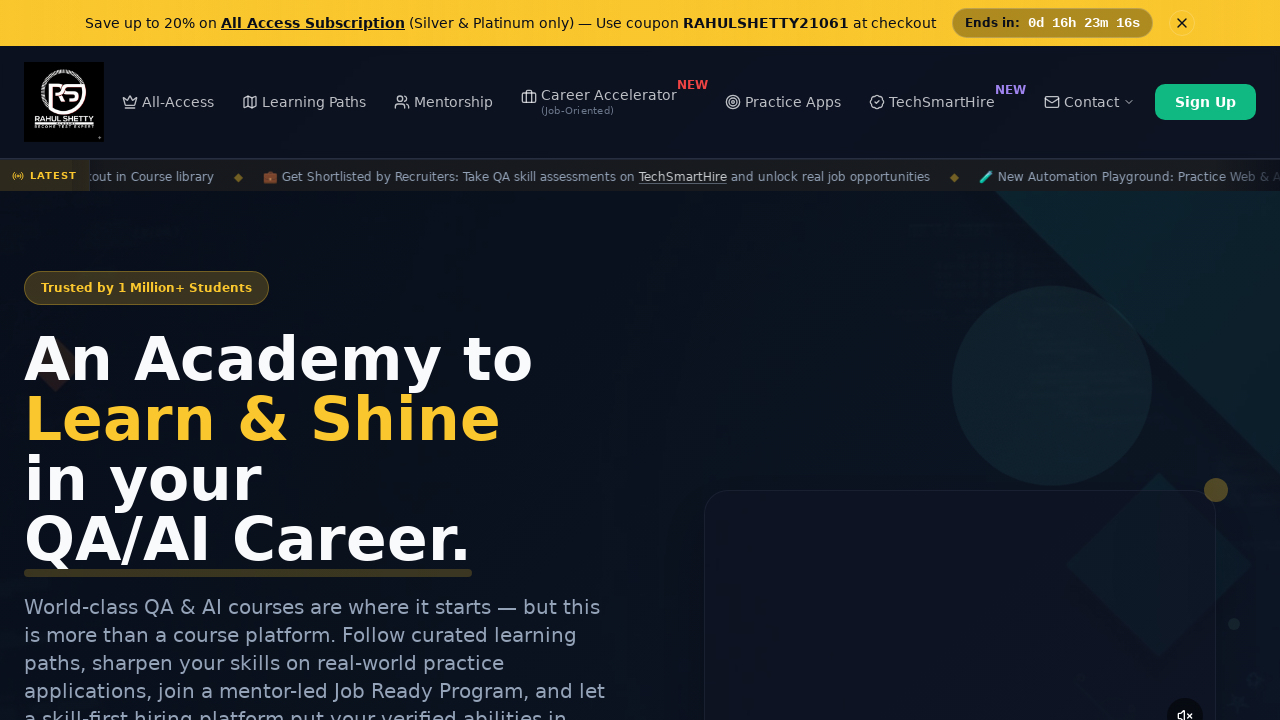

Retrieved page title: Rahul Shetty Academy | QA Automation, Playwright, AI Testing & Online Training
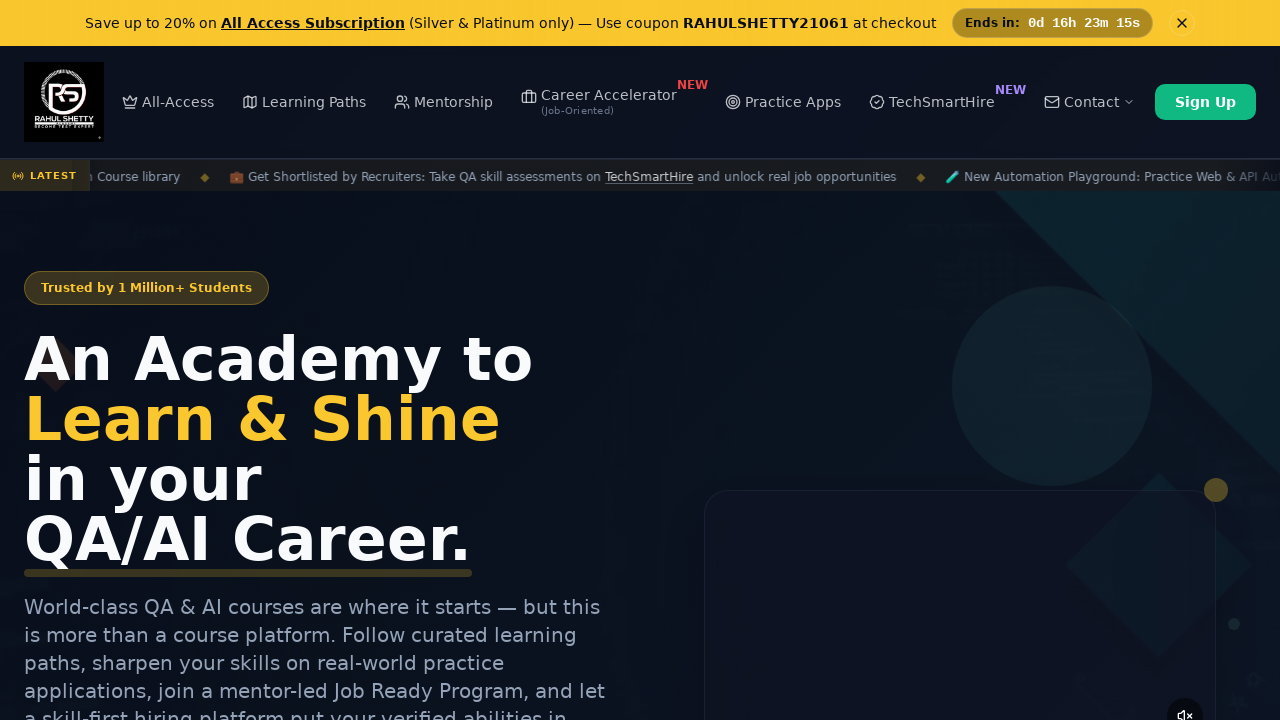

Verified page title is not empty
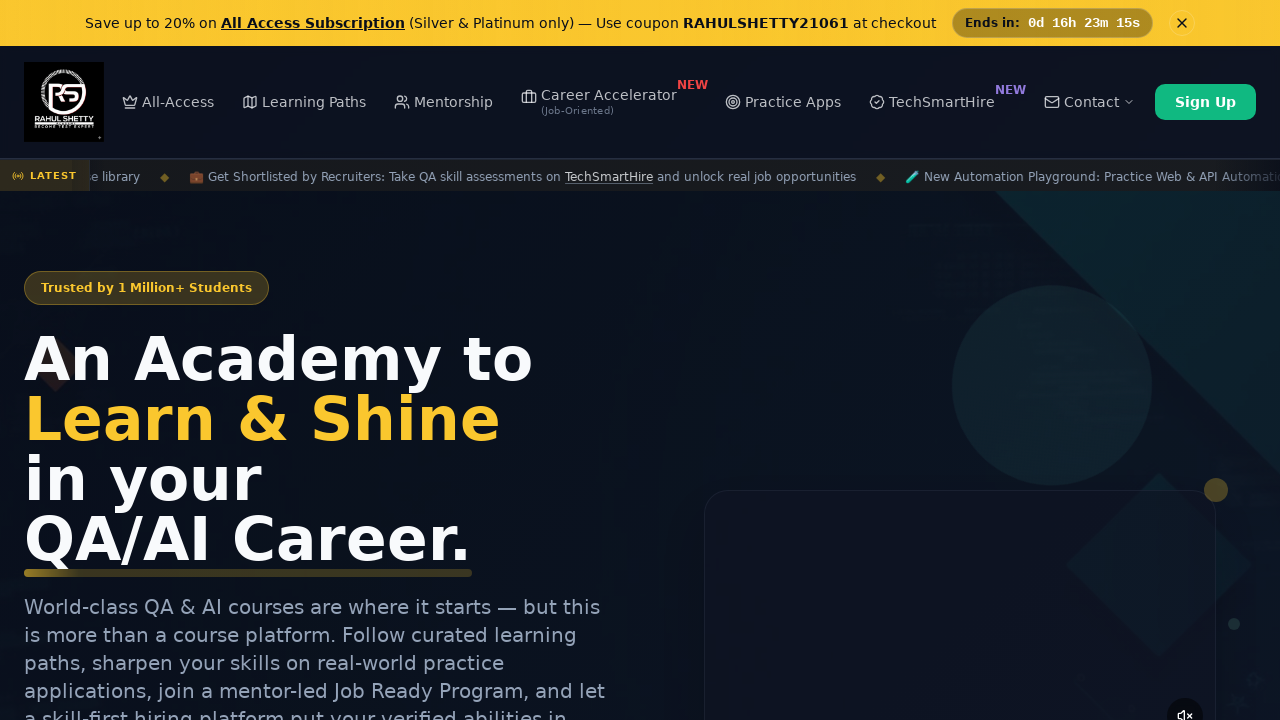

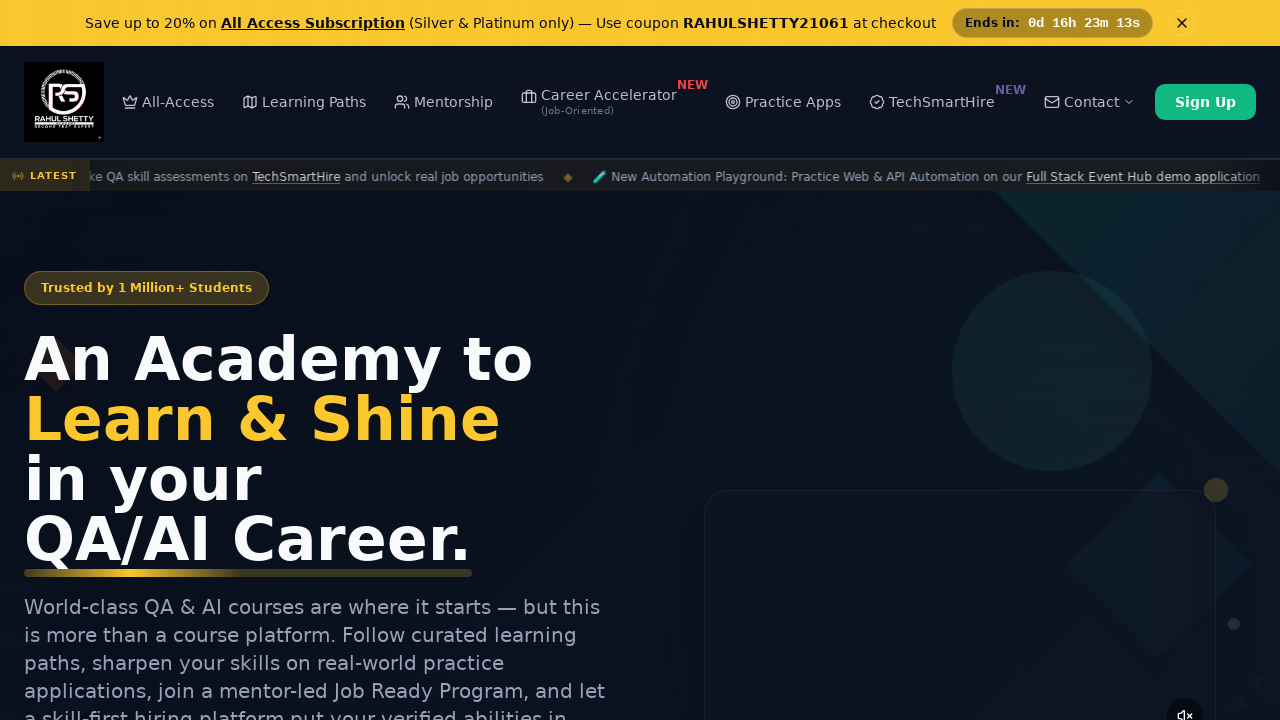